Tests the Text Box form on DemoQA by navigating to it and filling out all form fields including name, email, and addresses

Starting URL: https://demoqa.com/

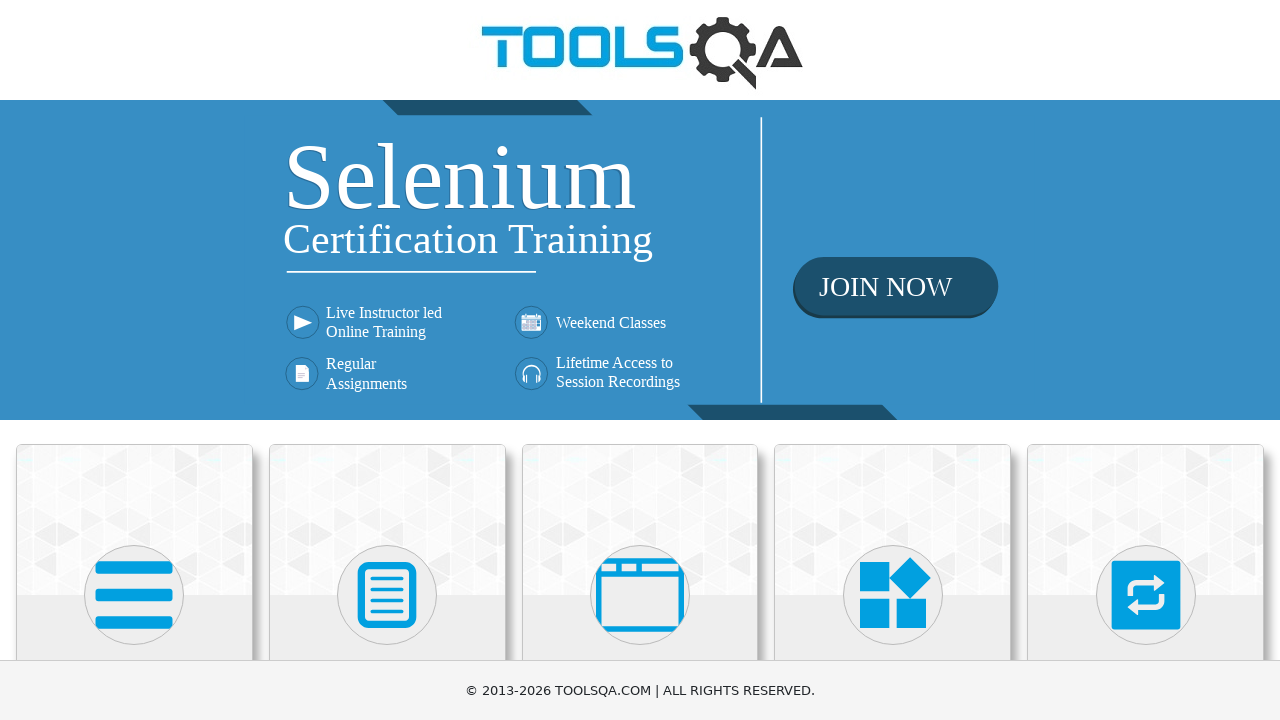

Clicked on Elements card at (134, 595) on xpath=//div[@class='card mt-4 top-card'][1]//*[name()='svg']
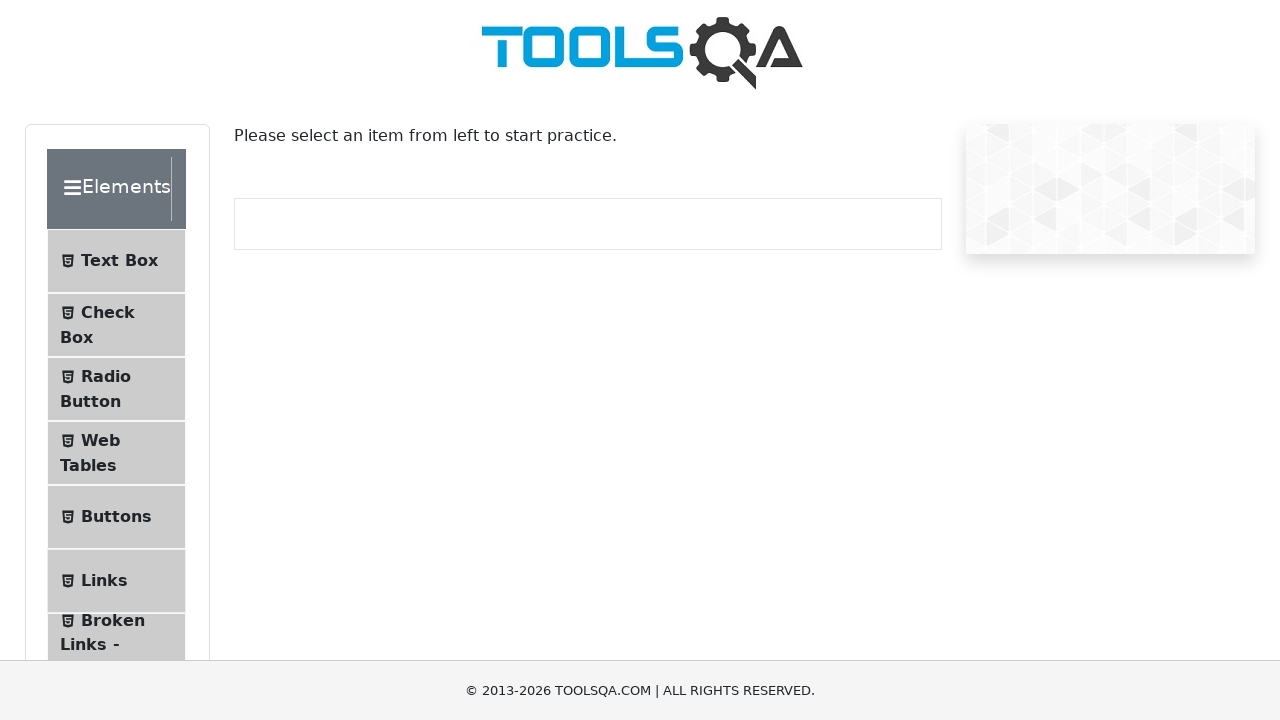

Clicked on Text Box option at (119, 261) on text=Text Box
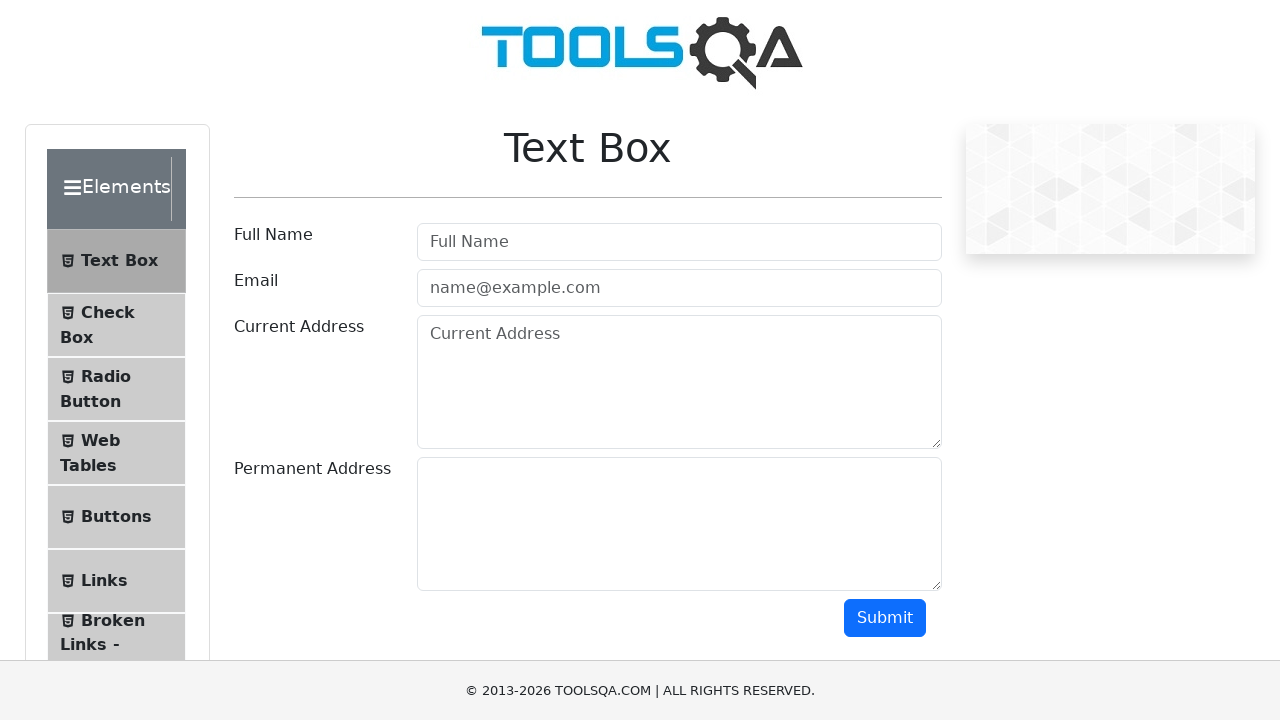

Filled full name field with 'Artem De' on #userName
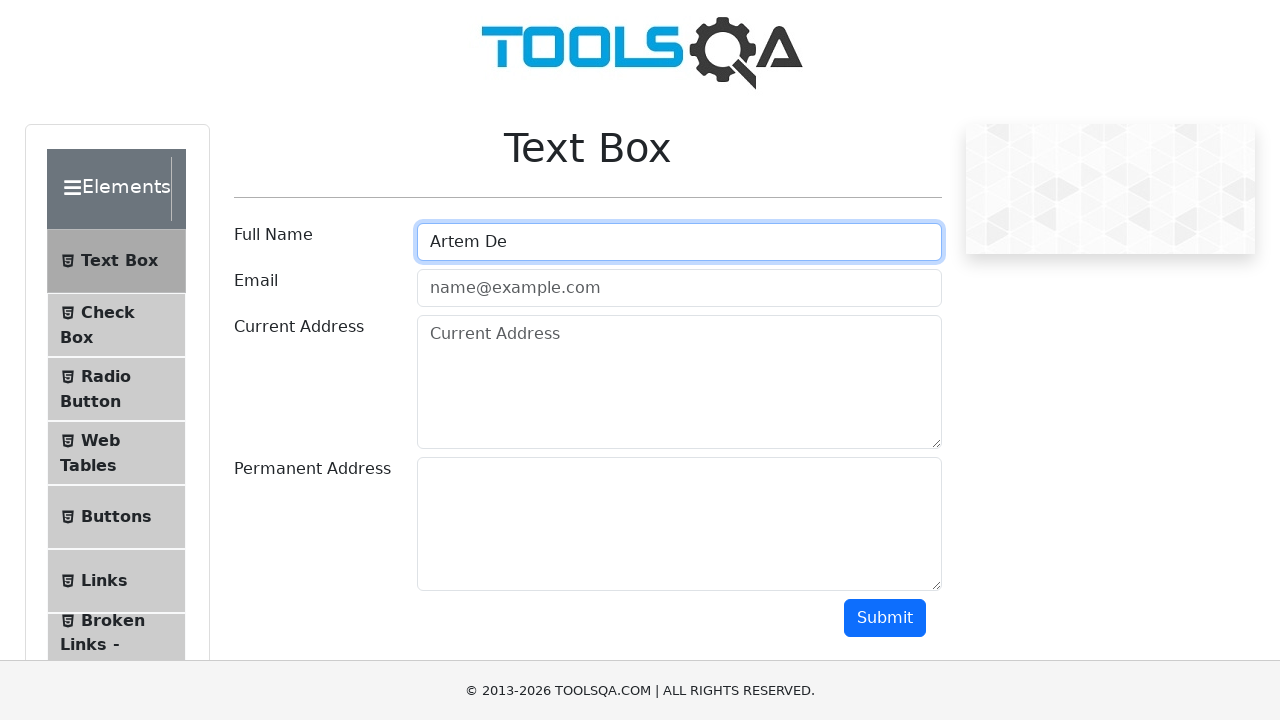

Filled email field with 'test@gmail.com' on #userEmail
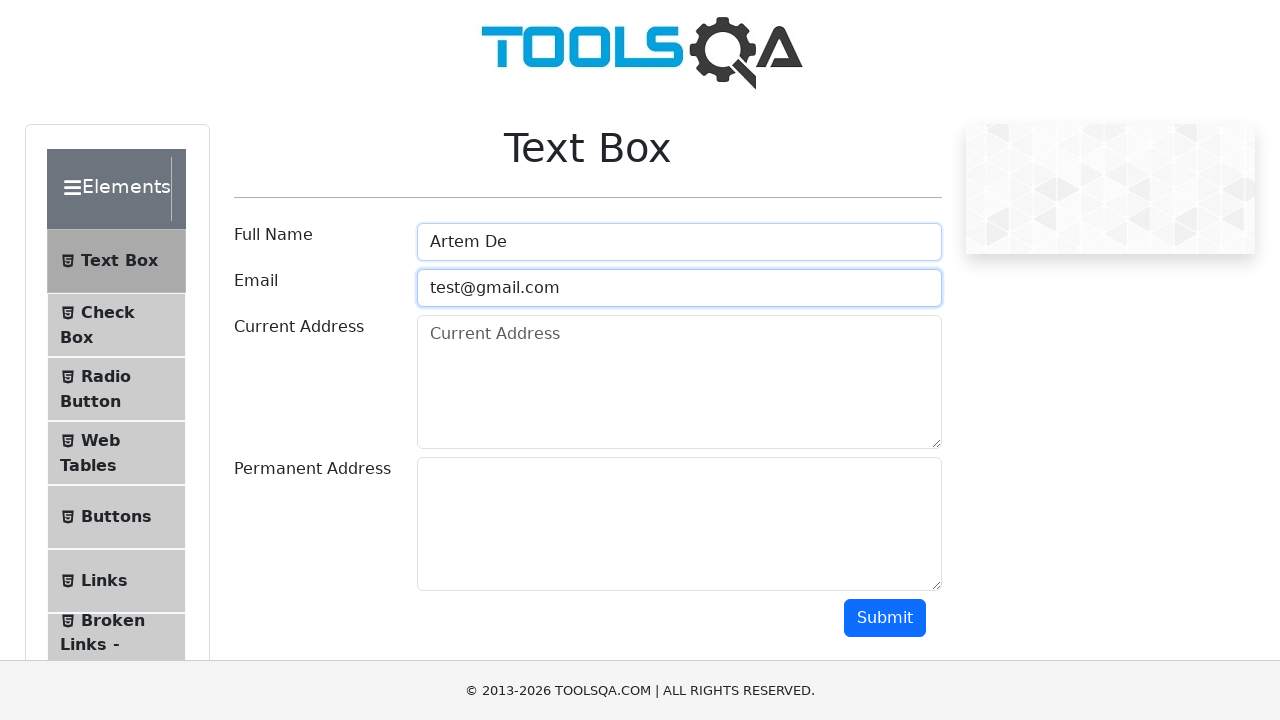

Filled current address field with '123 Main St, Anytown USA' on #currentAddress
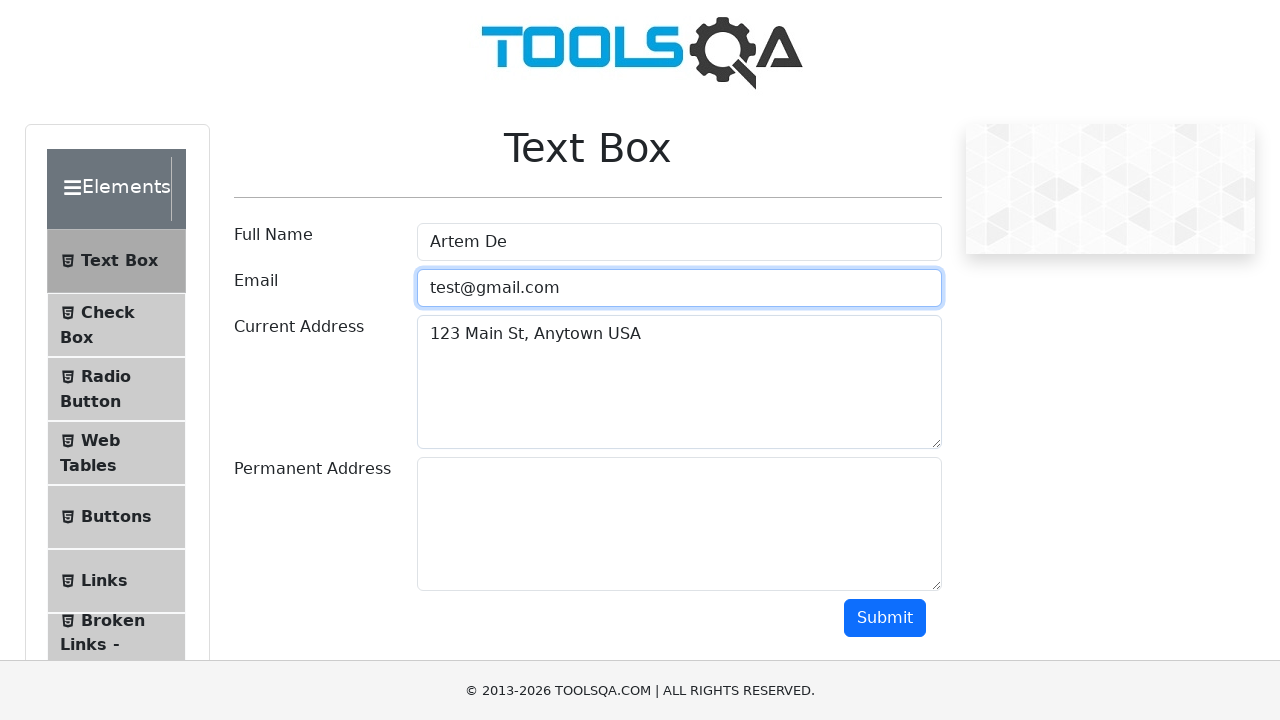

Filled permanent address field with '456 Oak St, Anytown USA' on #permanentAddress
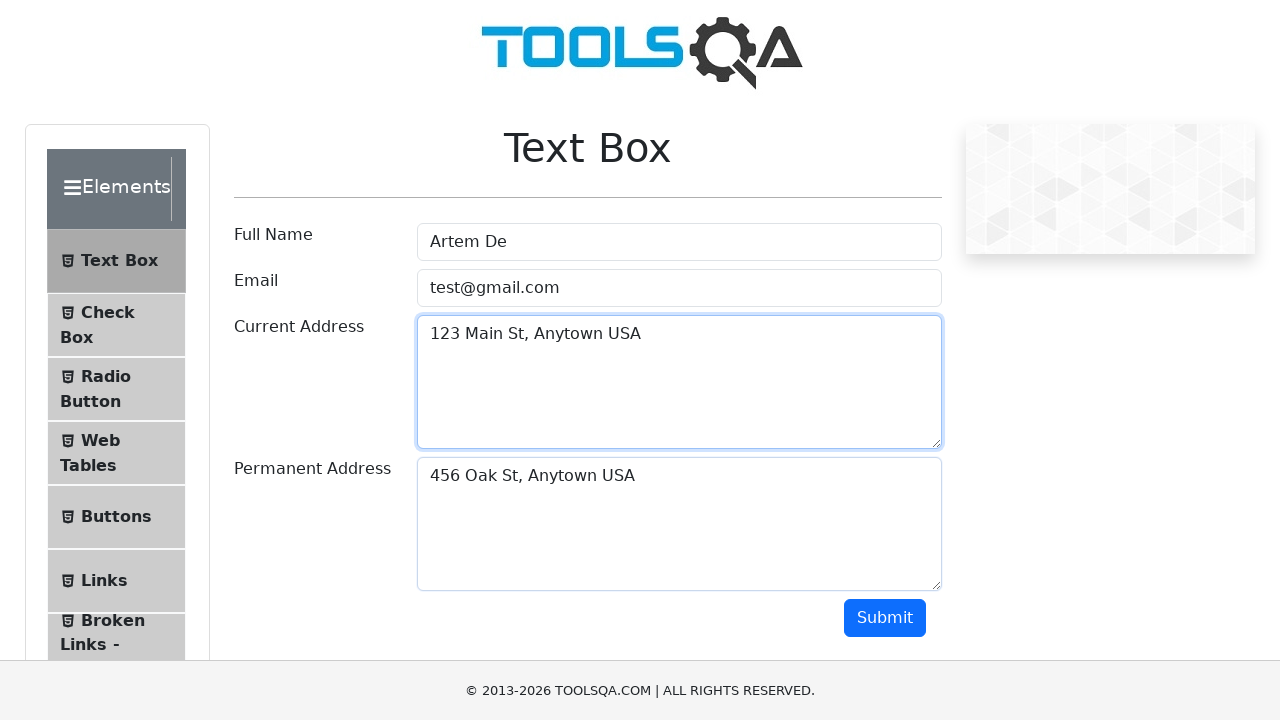

Clicked submit button at (885, 618) on #submit
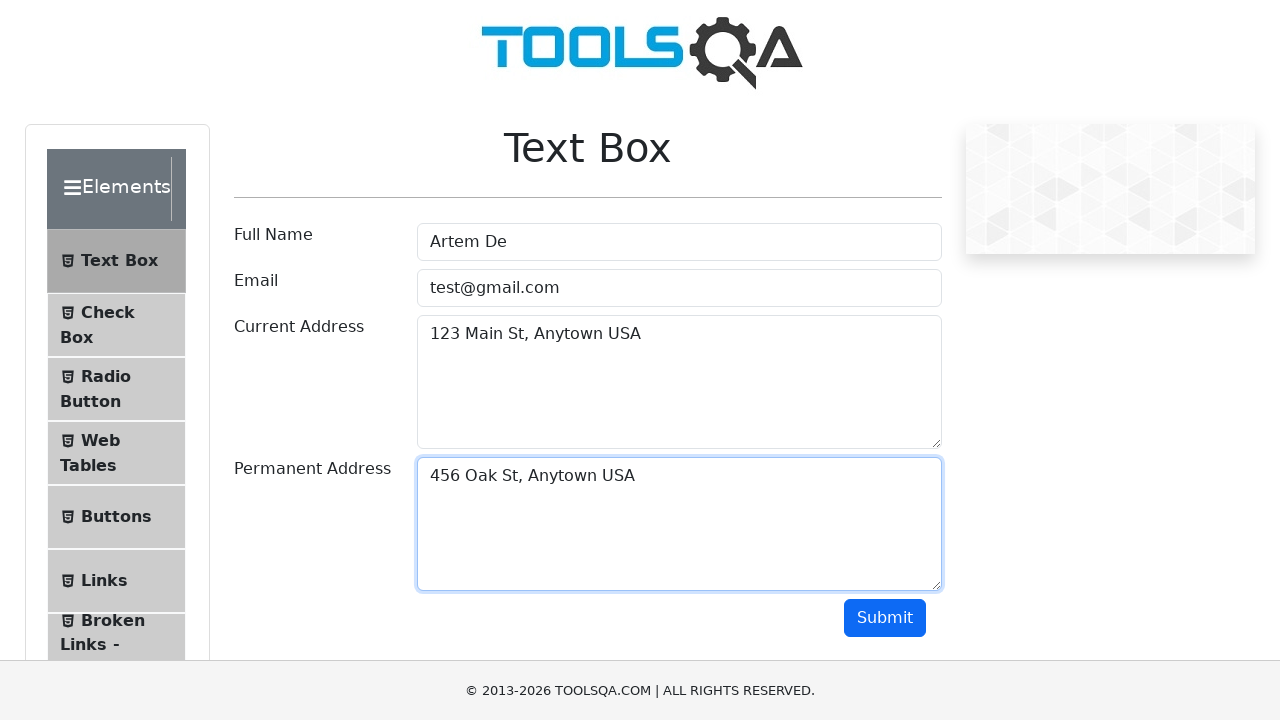

Output form results loaded
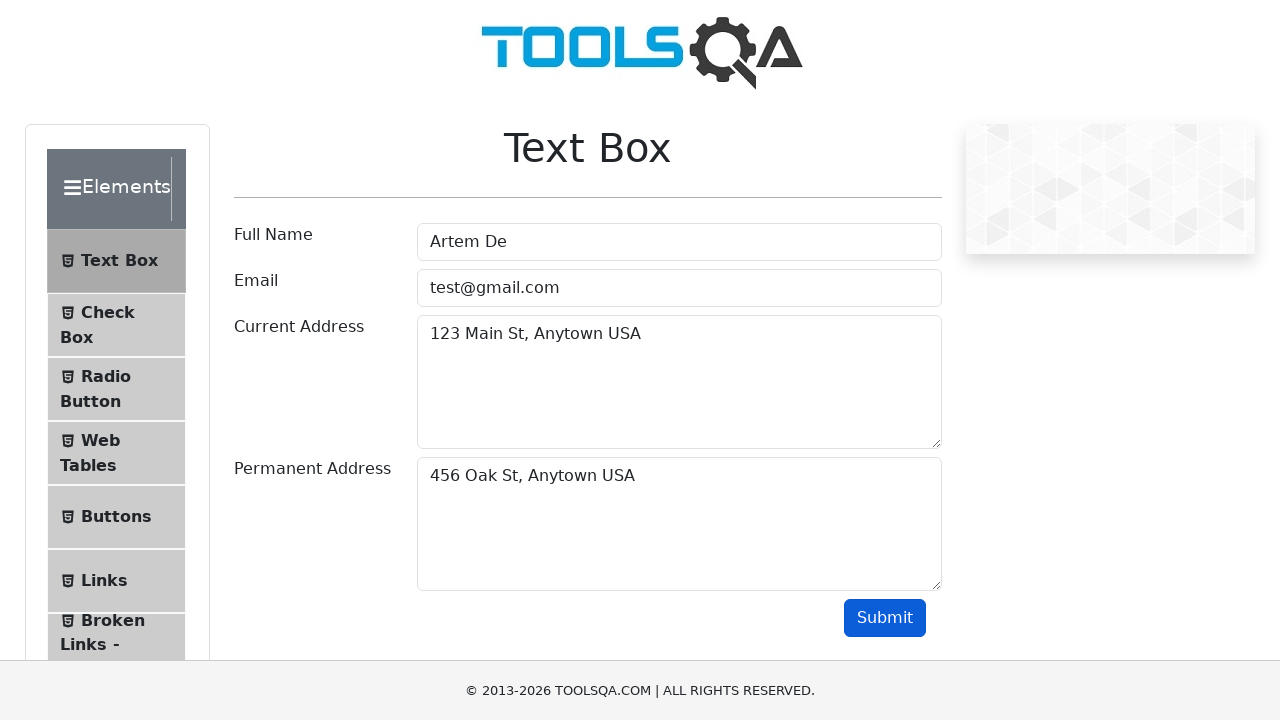

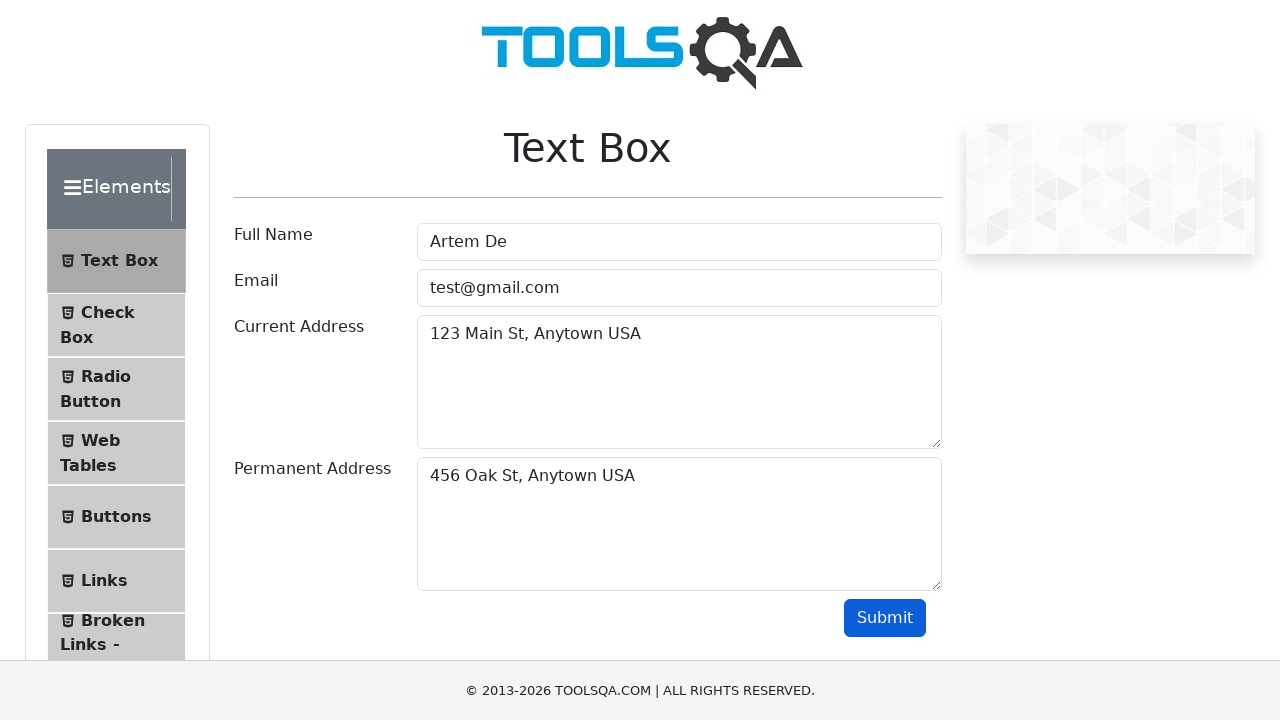